Tests clicking a button with a dynamic ID by navigating to the page and clicking the blue button three times in succession to verify the button can be reliably clicked despite having a dynamic ID.

Starting URL: http://uitestingplayground.com/dynamicid

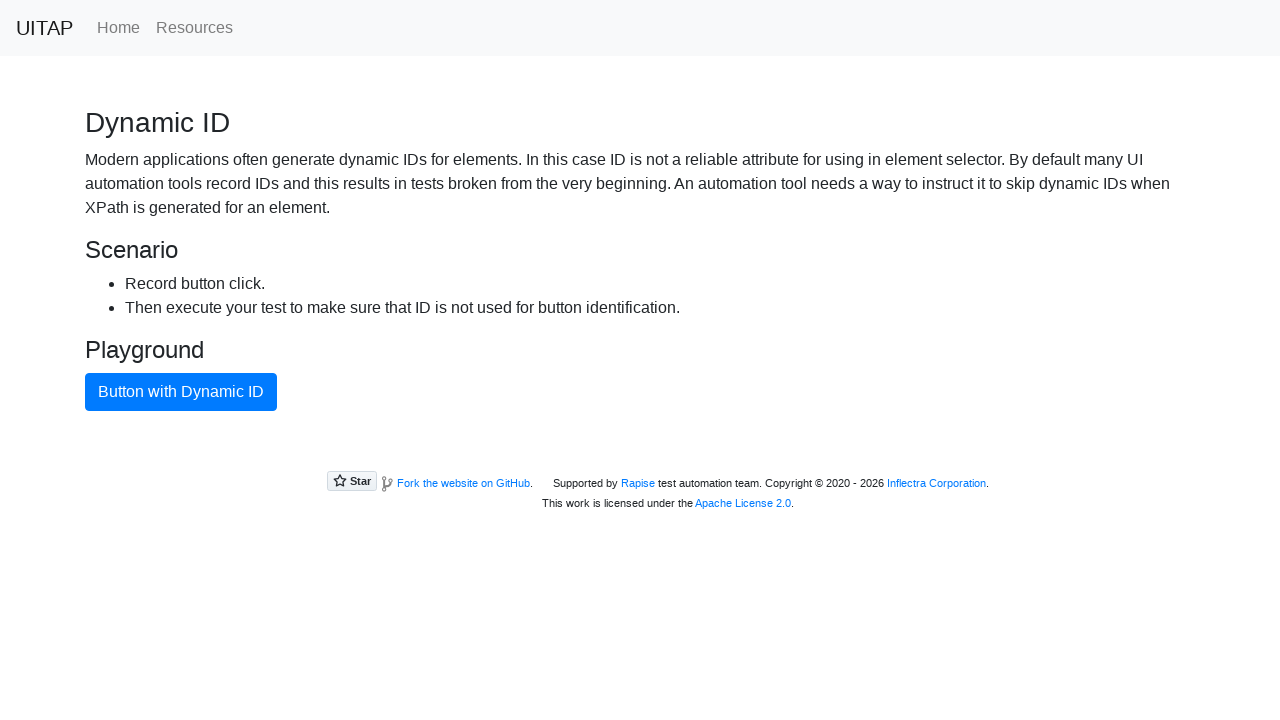

Navigated to dynamic ID button test page
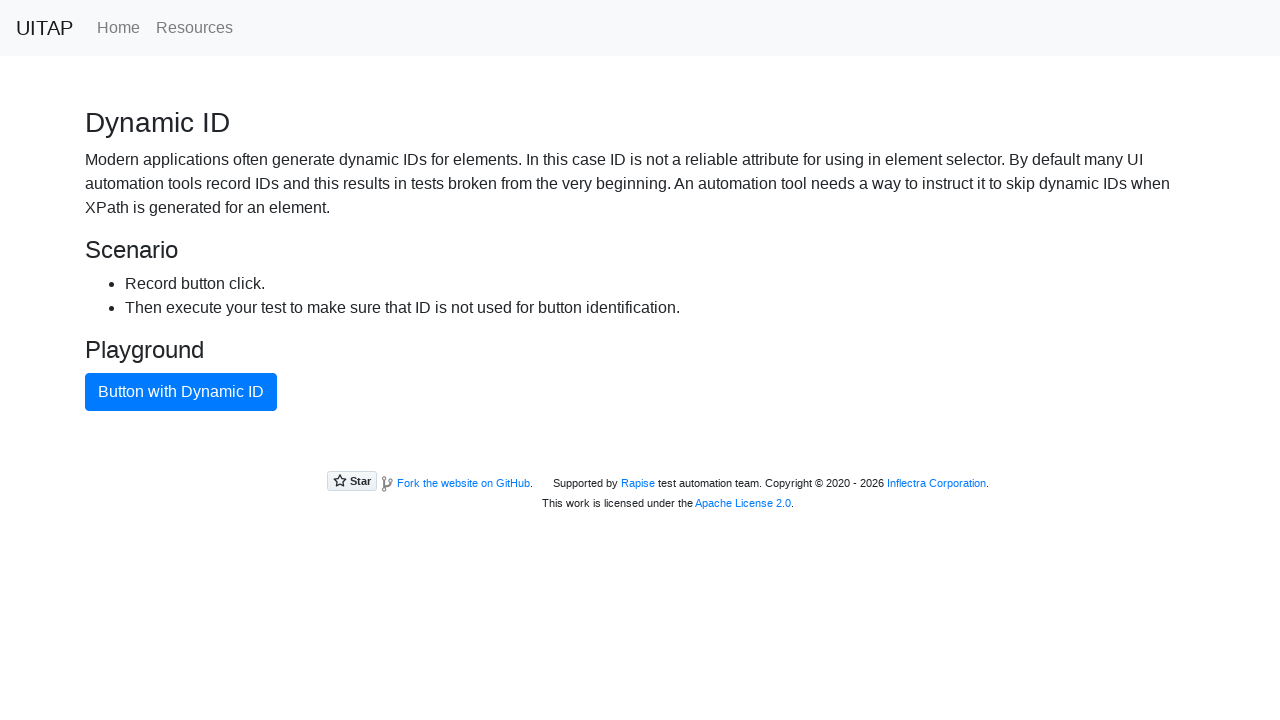

Clicked blue button (first click) at (181, 392) on button.btn.btn-primary
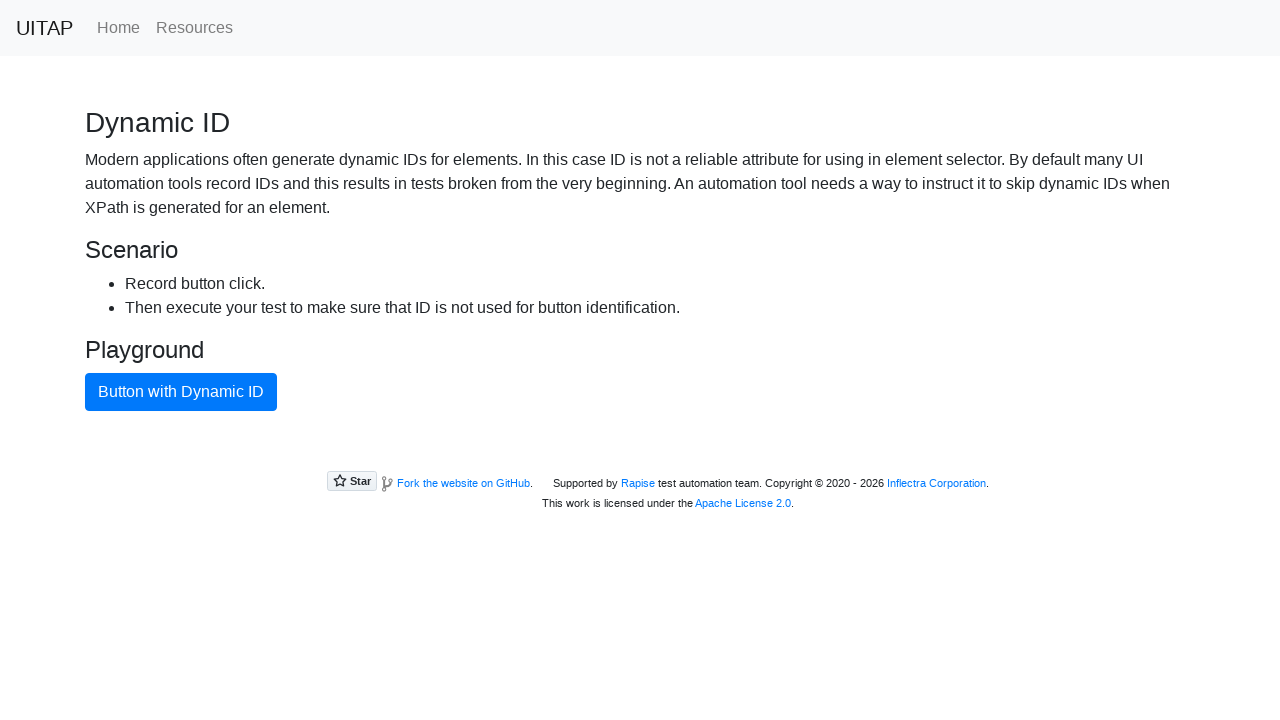

Navigated to dynamic ID button test page (second iteration)
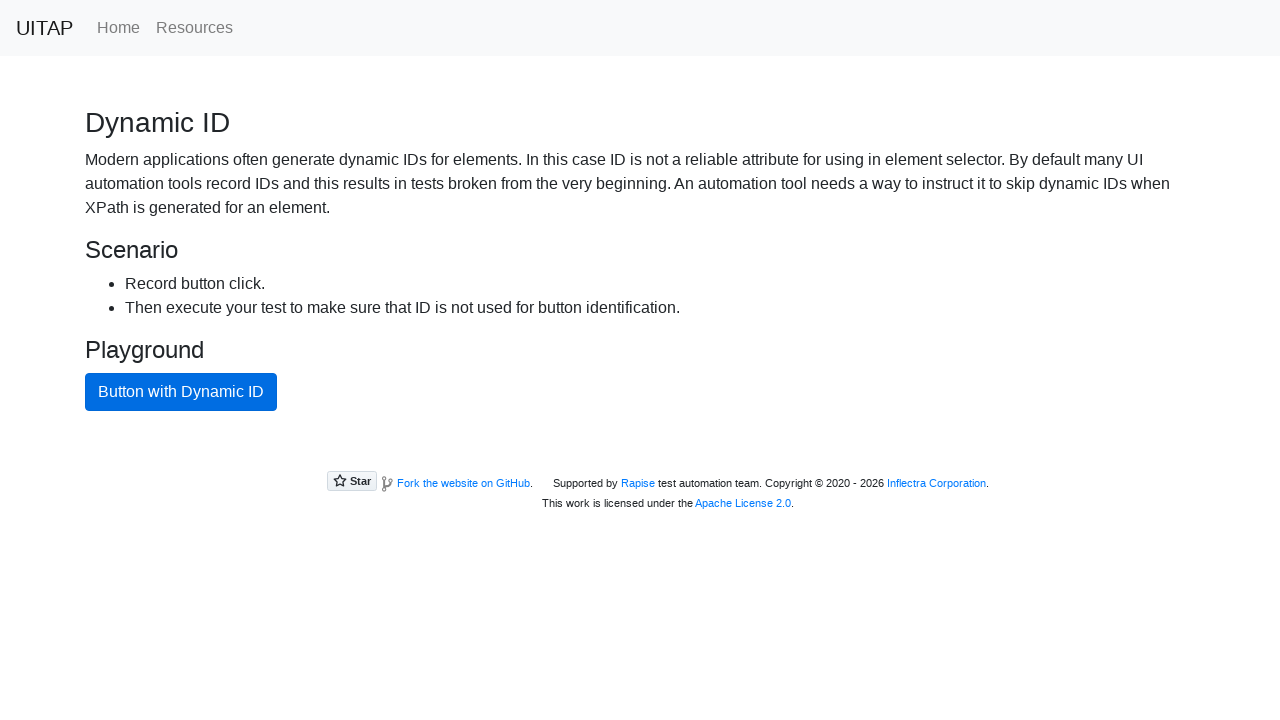

Clicked blue button (second click) at (181, 392) on button.btn.btn-primary
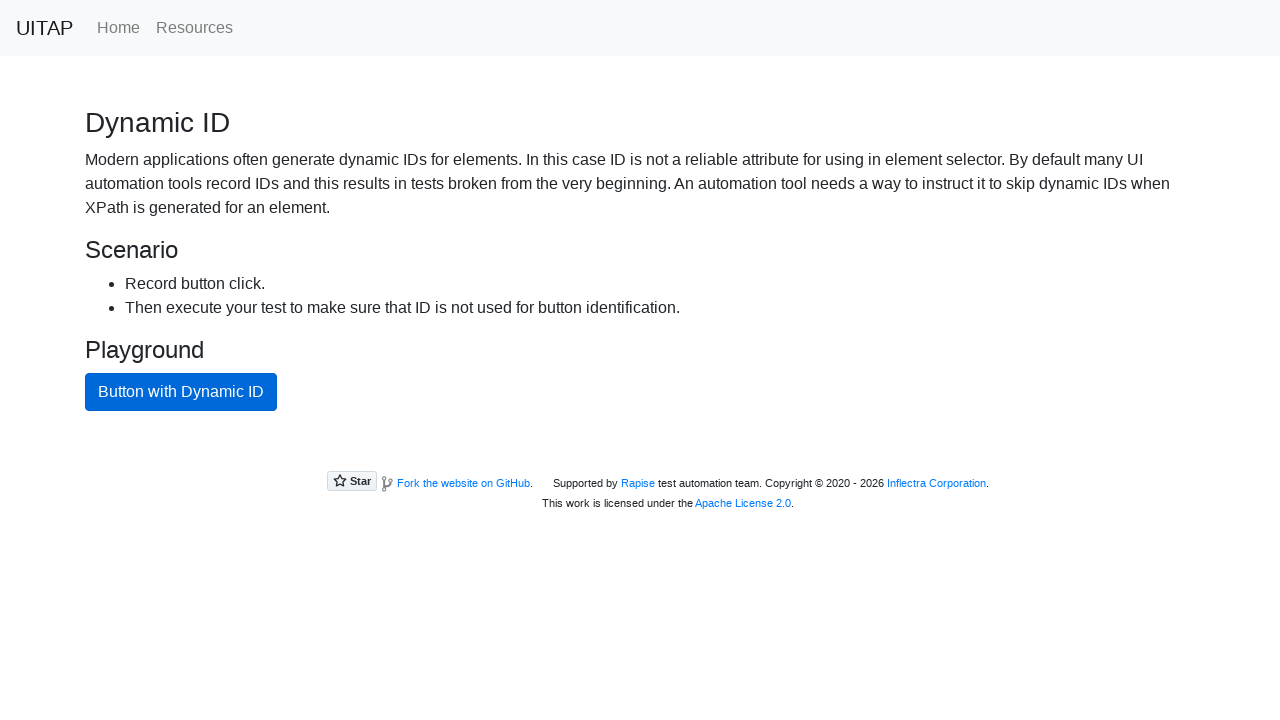

Navigated to dynamic ID button test page (third iteration)
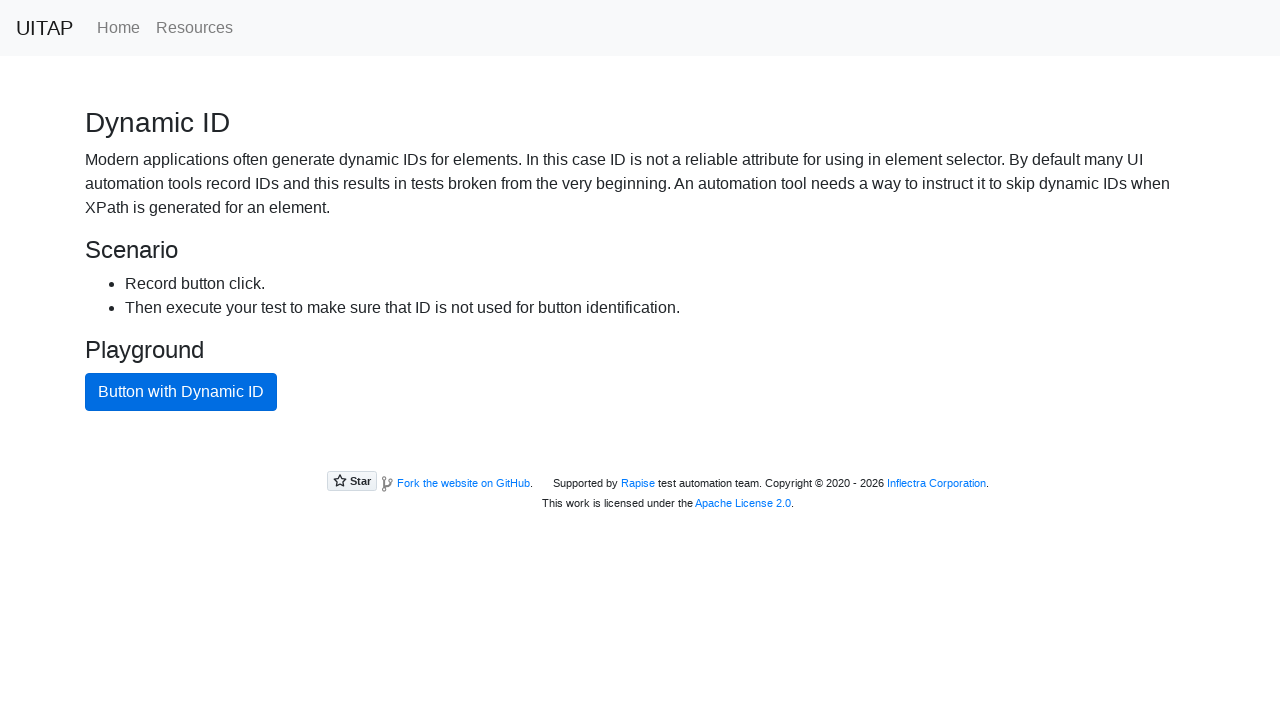

Clicked blue button (third click) at (181, 392) on button.btn.btn-primary
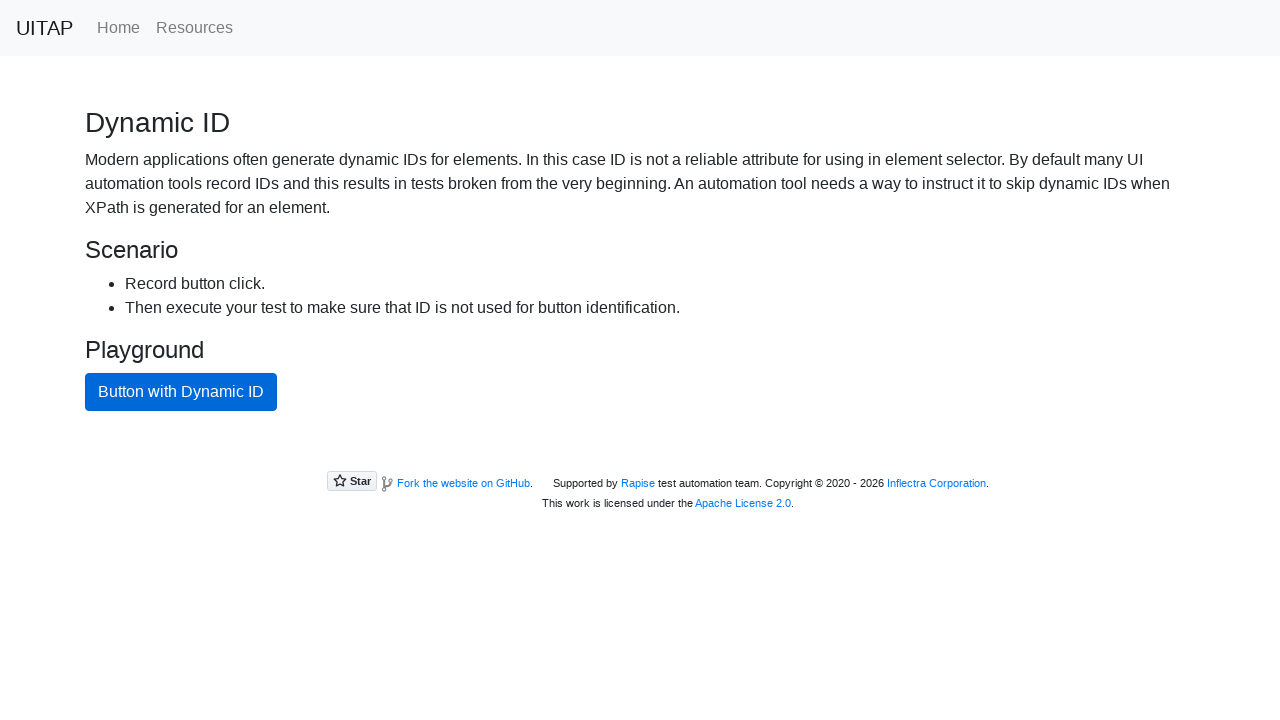

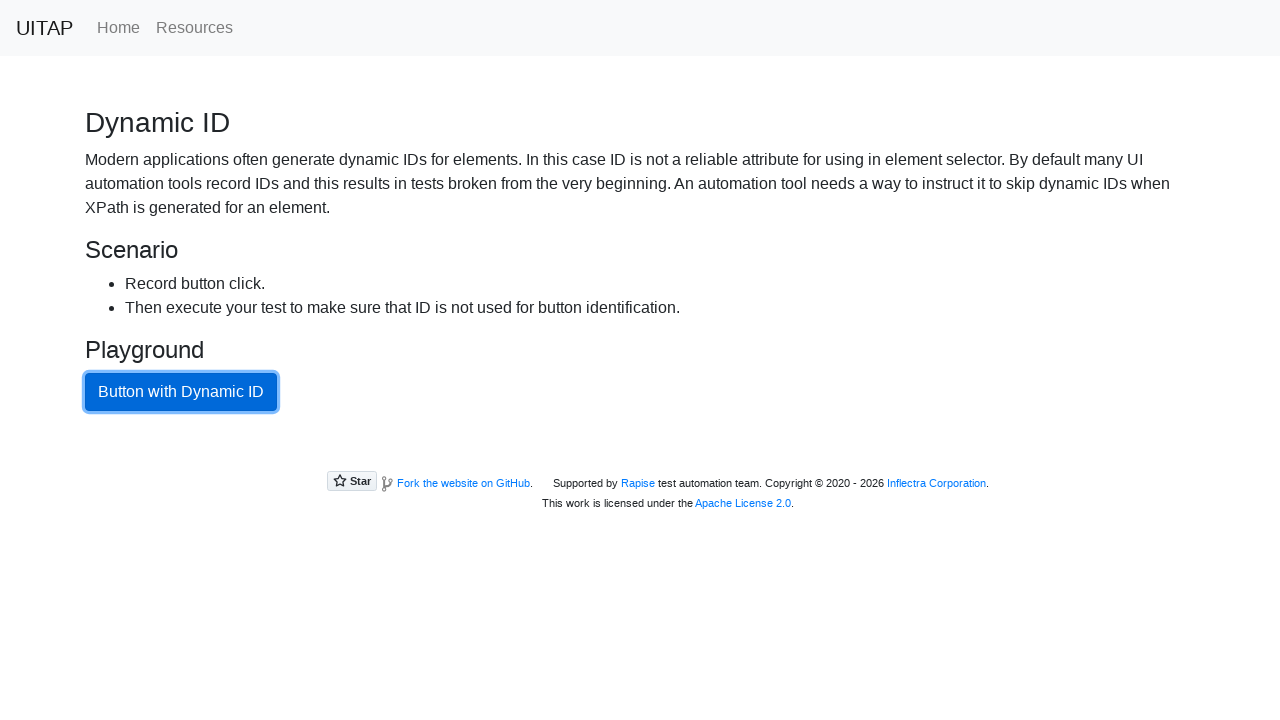